Gets the domain of the current page and verifies it

Starting URL: https://demoqa.com/text-box

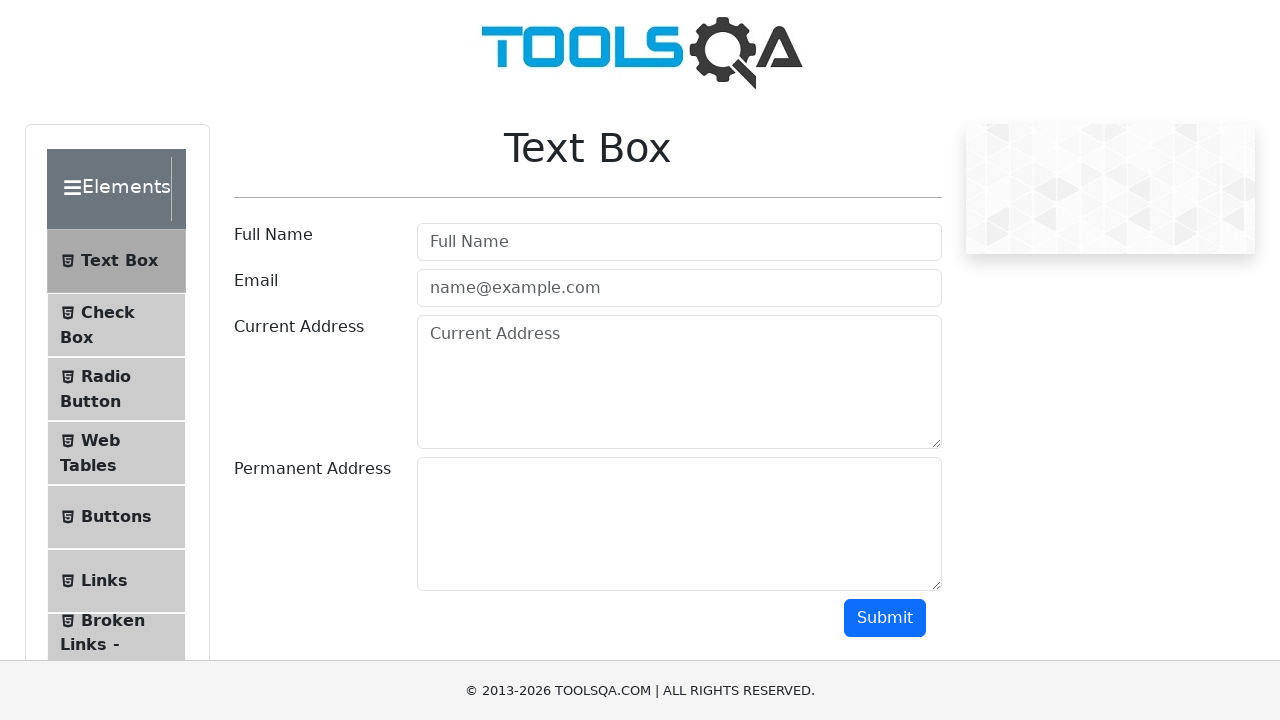

Navigated to https://demoqa.com/text-box
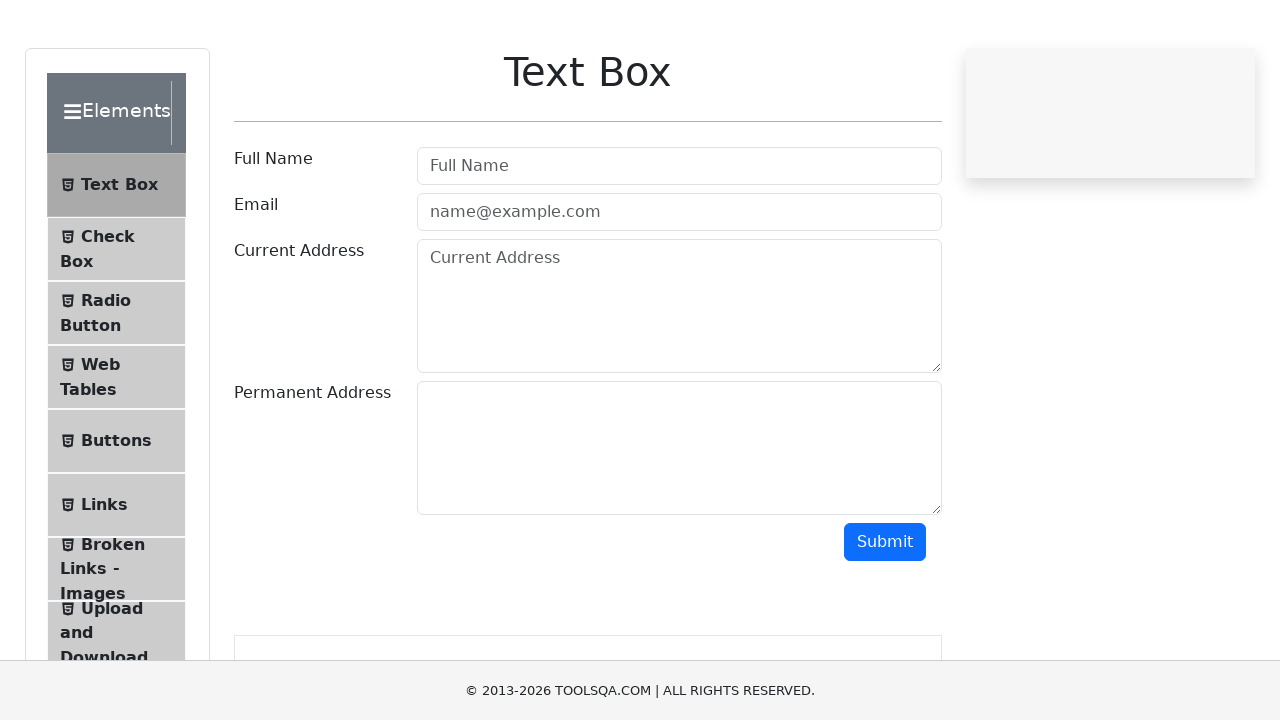

Retrieved page domain using JavaScript evaluation
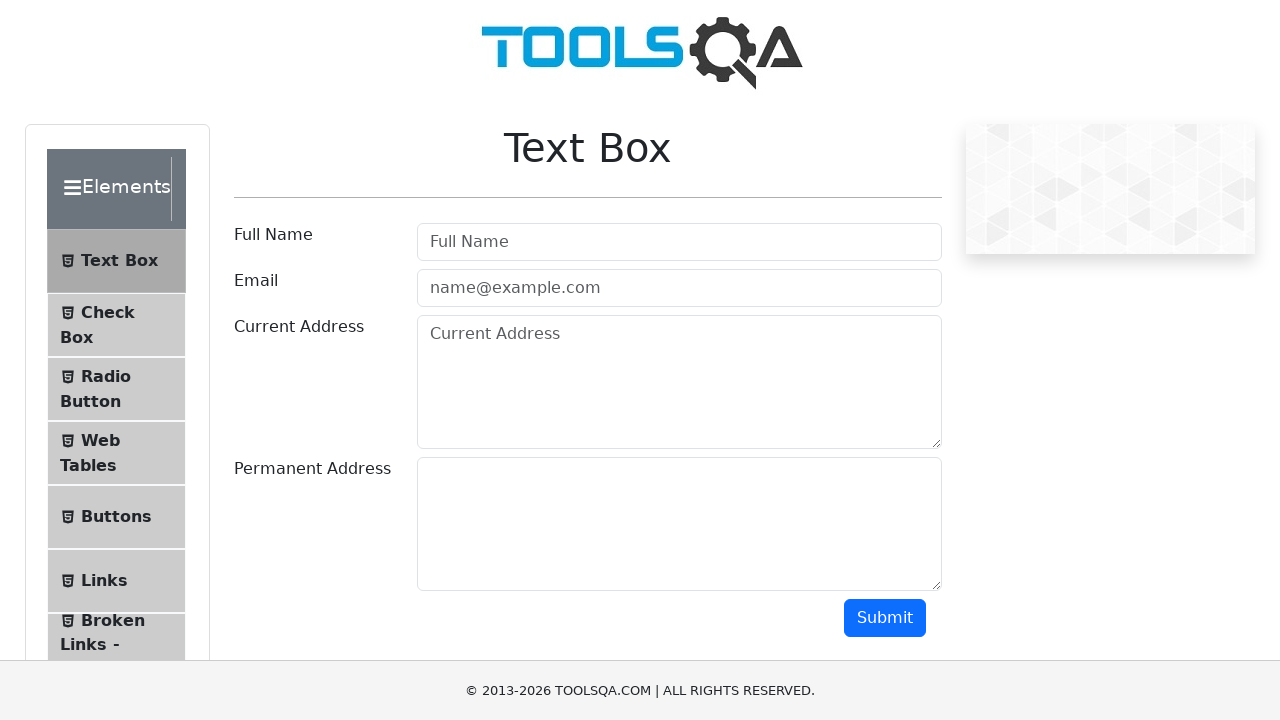

Verified domain is 'demoqa.com'
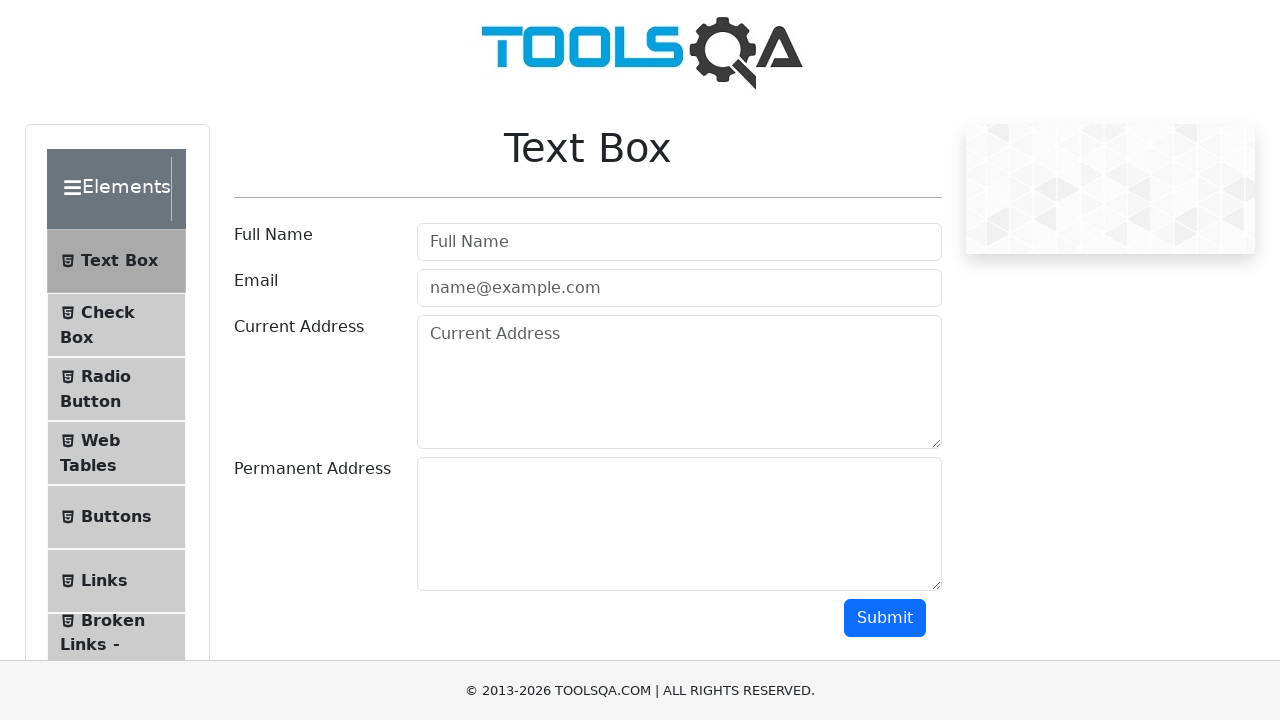

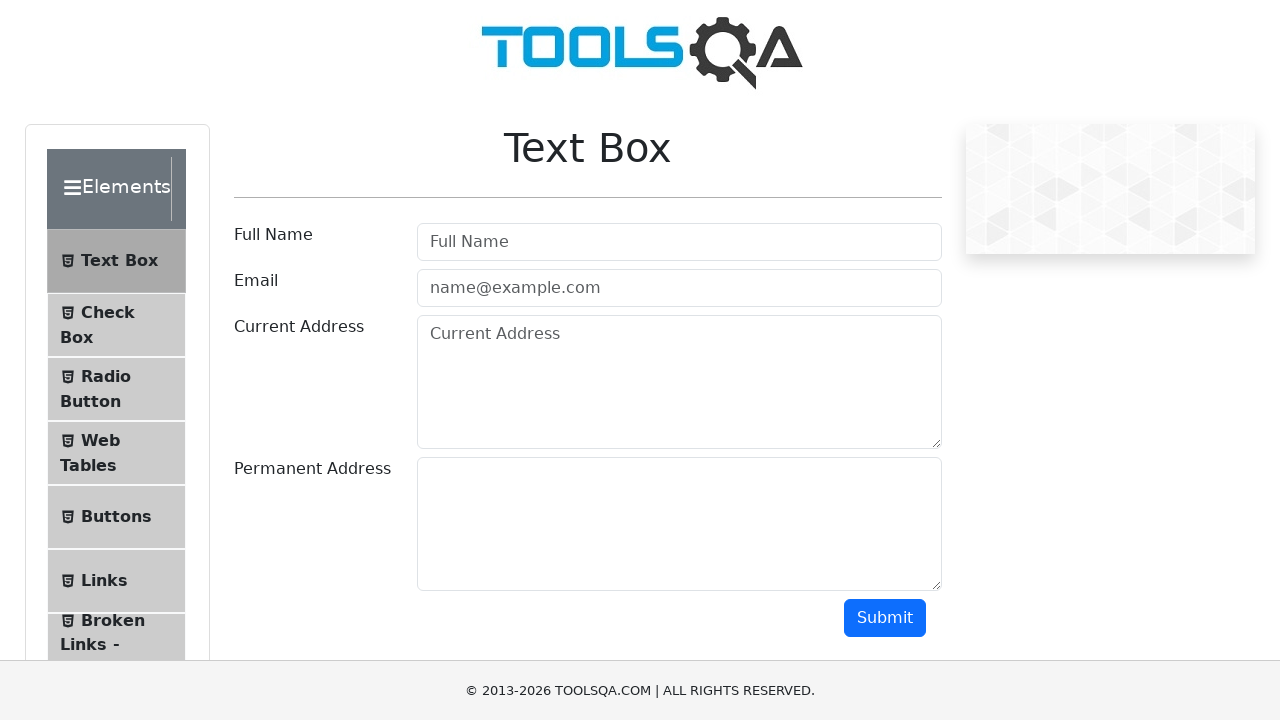